Tests that new todo items are appended to the bottom of the list by creating 3 items and verifying the count.

Starting URL: https://demo.playwright.dev/todomvc

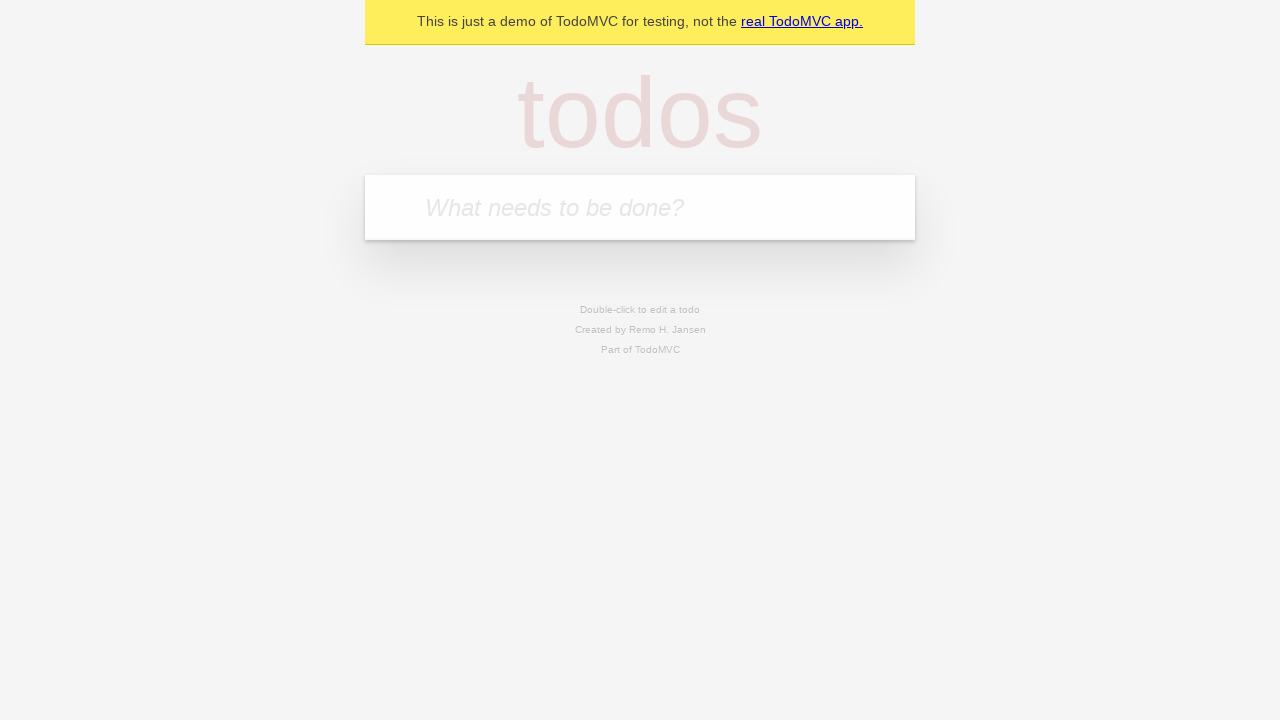

Filled todo input with 'buy some cheese' on internal:attr=[placeholder="What needs to be done?"i]
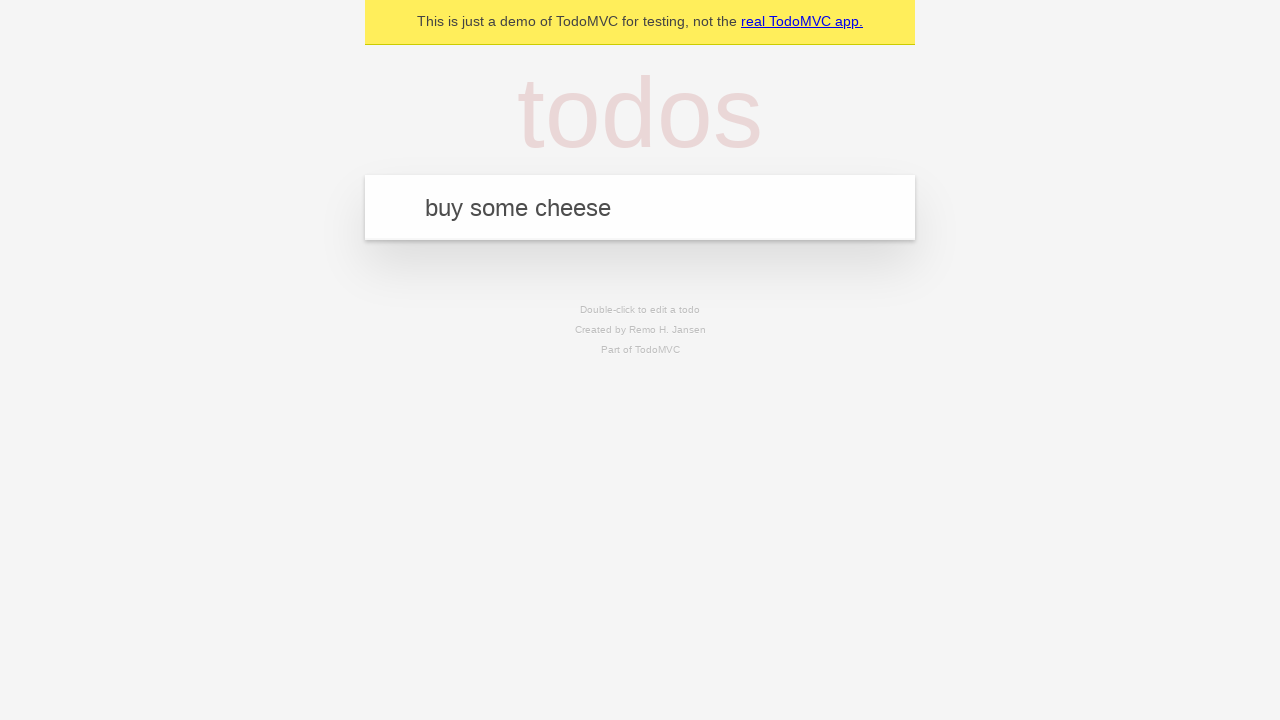

Pressed Enter to create first todo item on internal:attr=[placeholder="What needs to be done?"i]
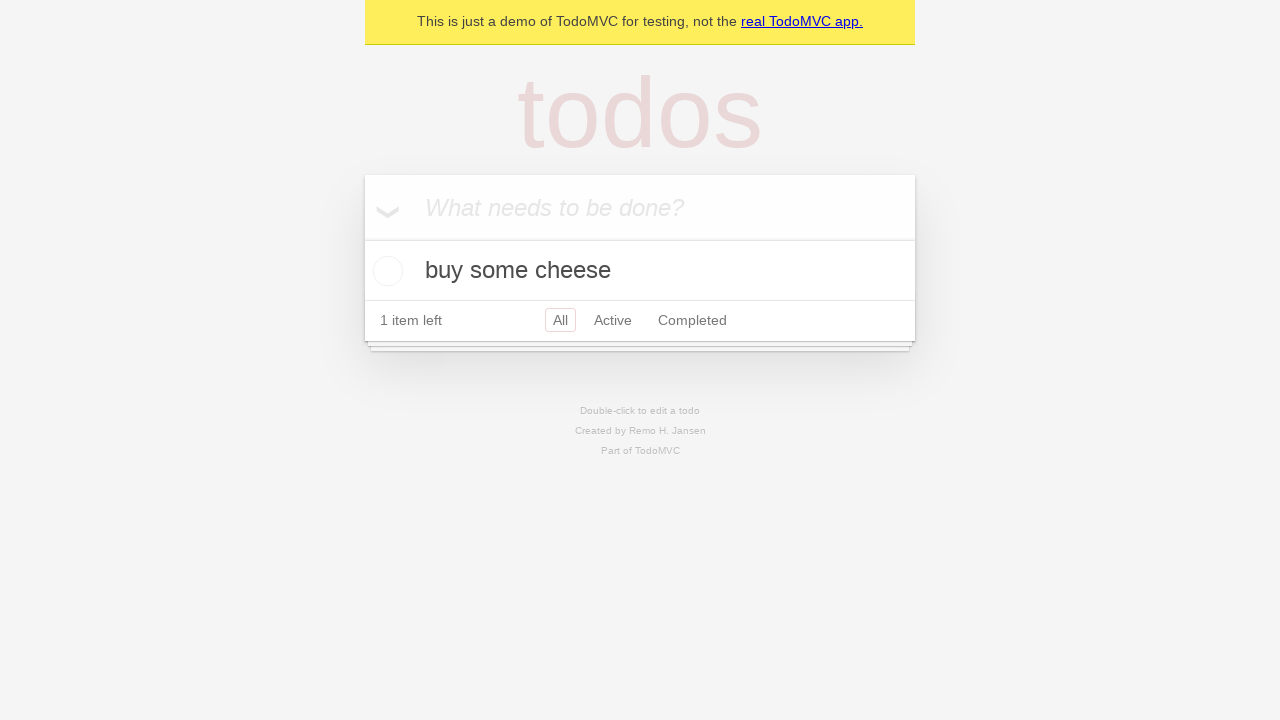

Filled todo input with 'feed the cat' on internal:attr=[placeholder="What needs to be done?"i]
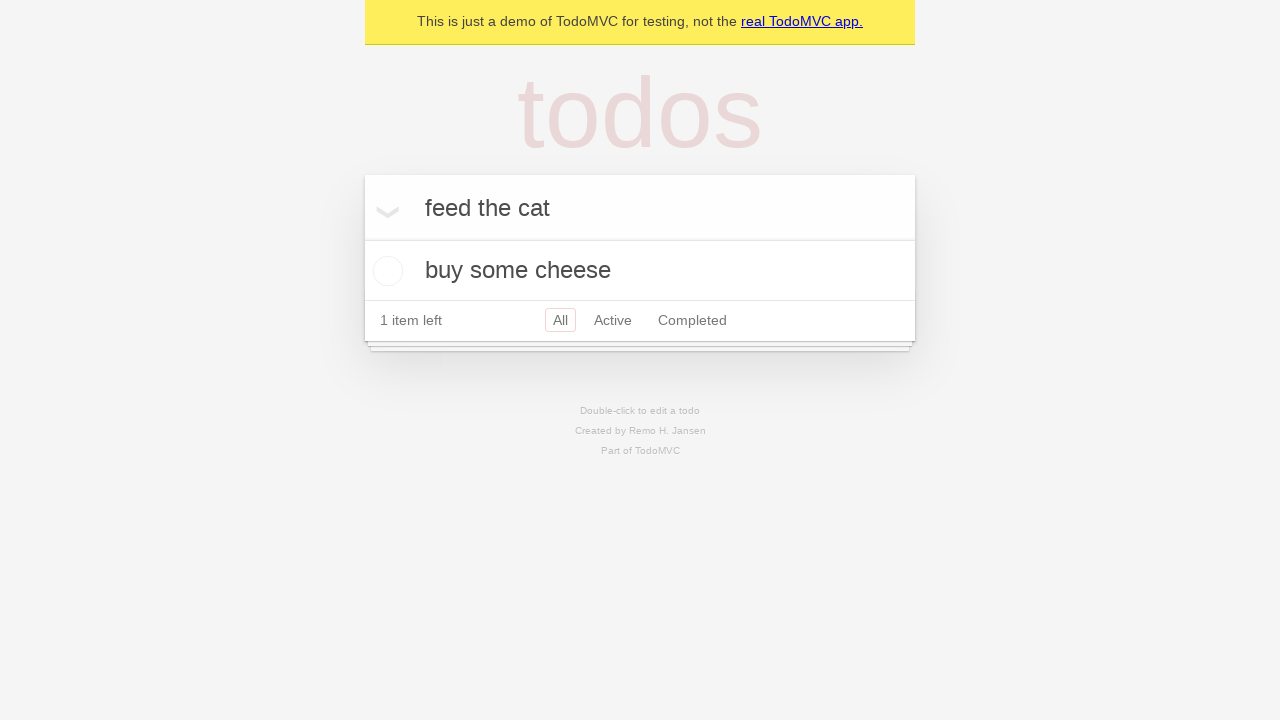

Pressed Enter to create second todo item on internal:attr=[placeholder="What needs to be done?"i]
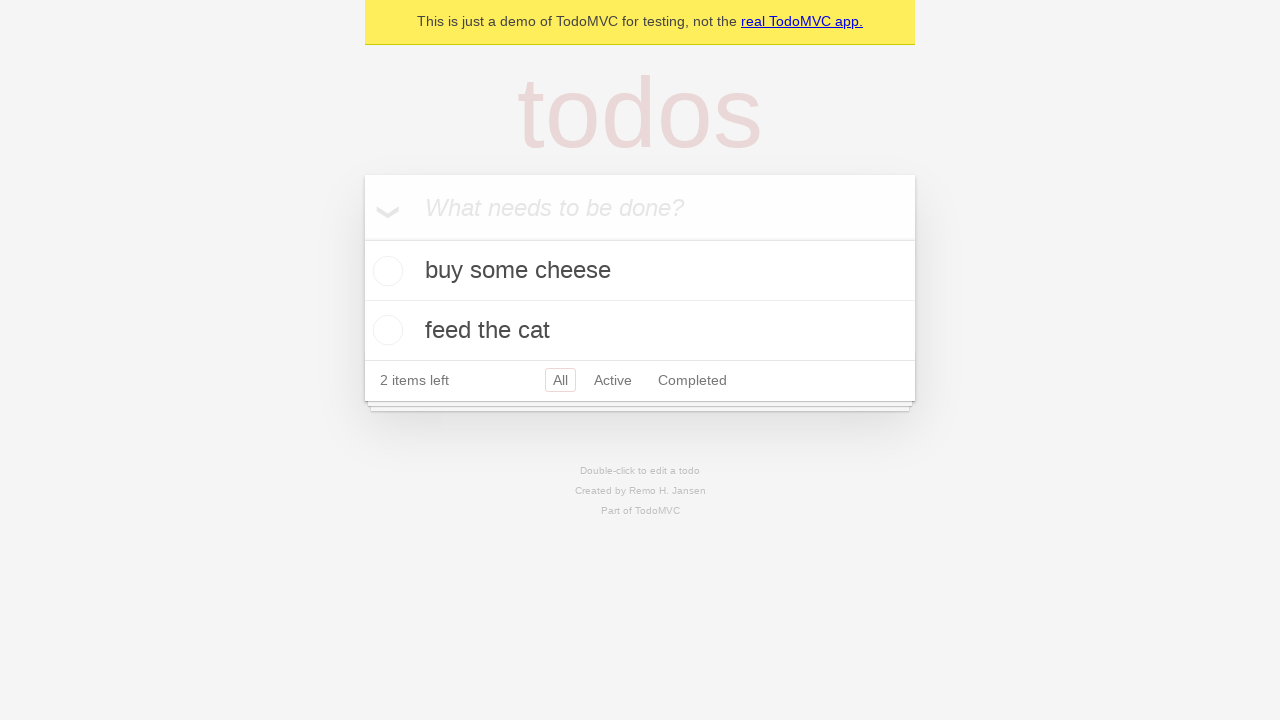

Filled todo input with 'book a doctors appointment' on internal:attr=[placeholder="What needs to be done?"i]
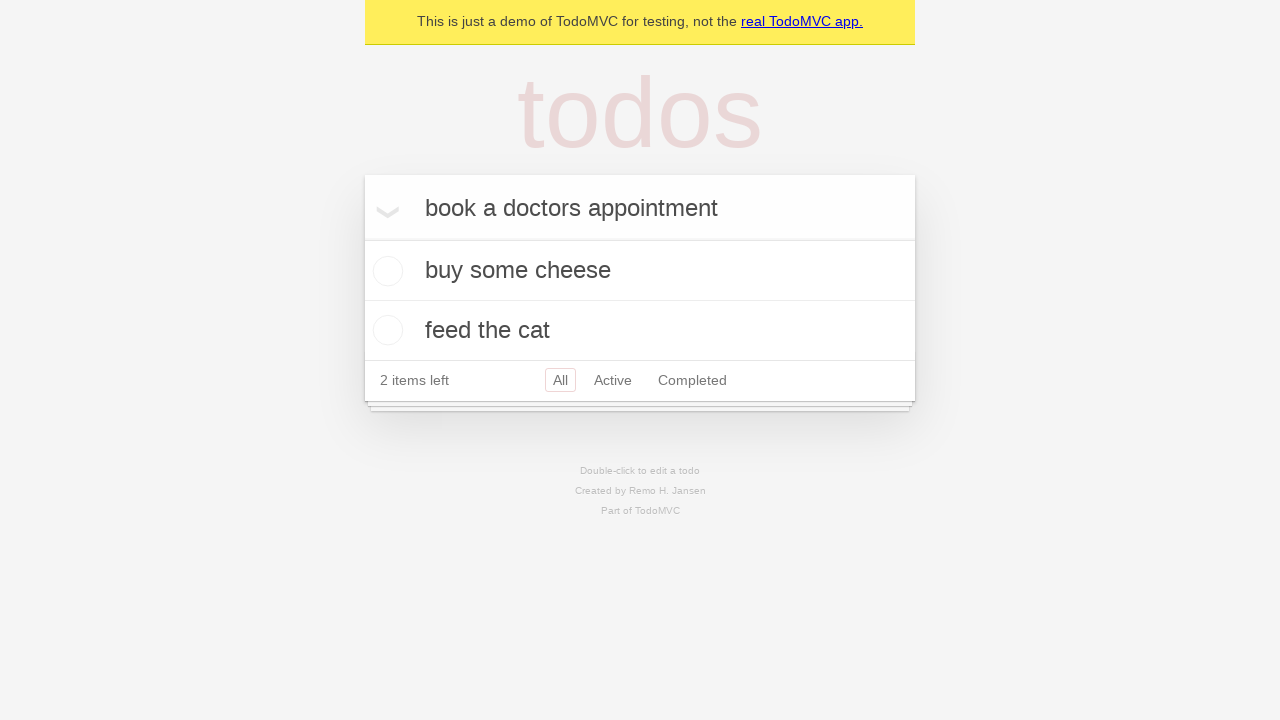

Pressed Enter to create third todo item on internal:attr=[placeholder="What needs to be done?"i]
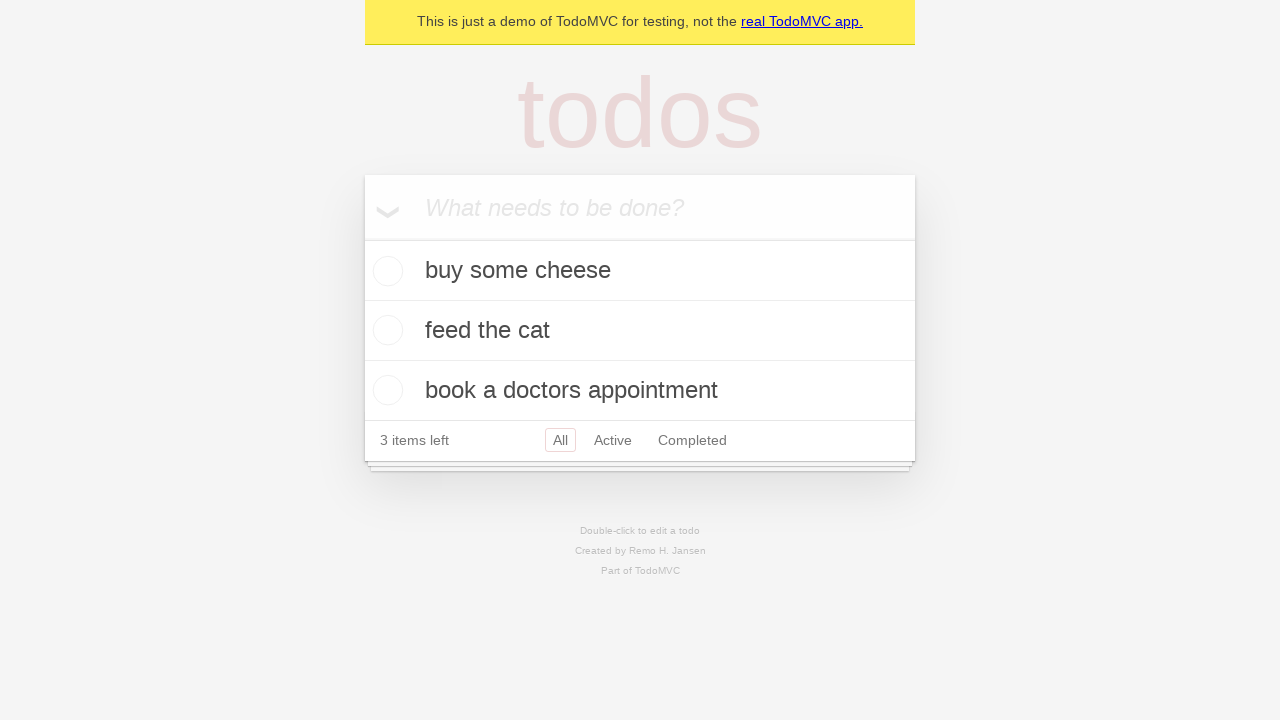

Waited for todo count element to appear
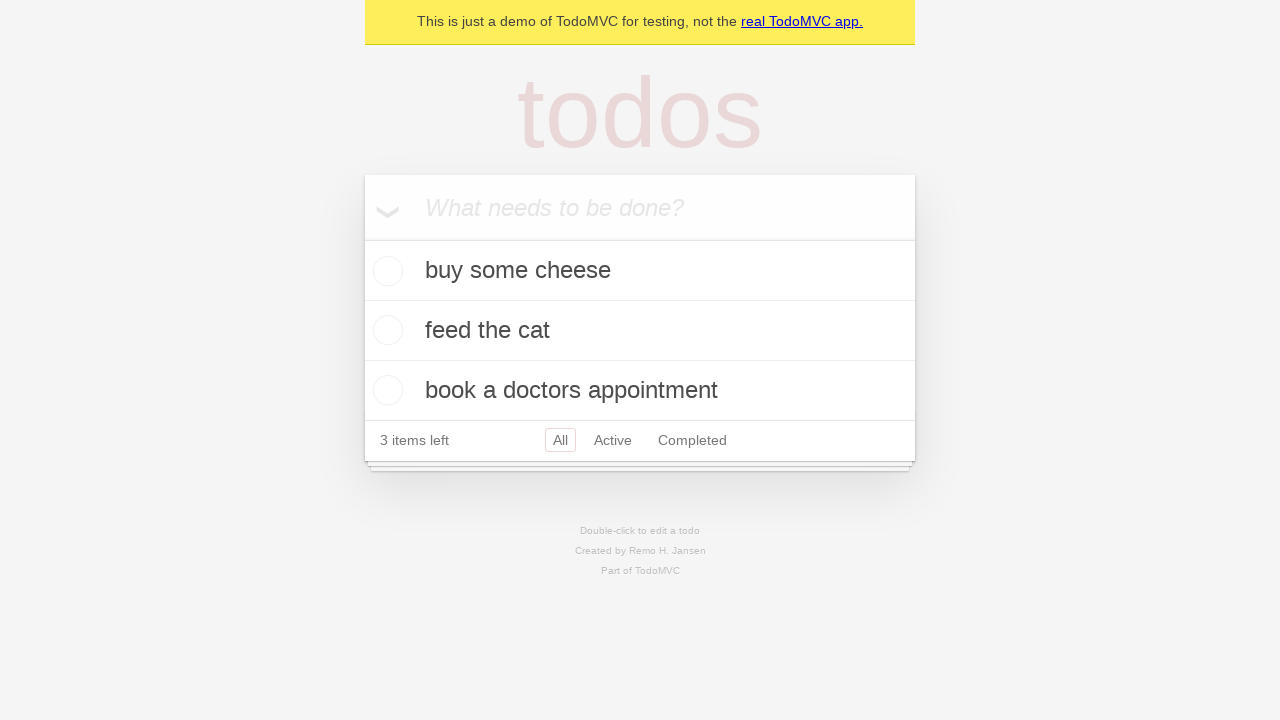

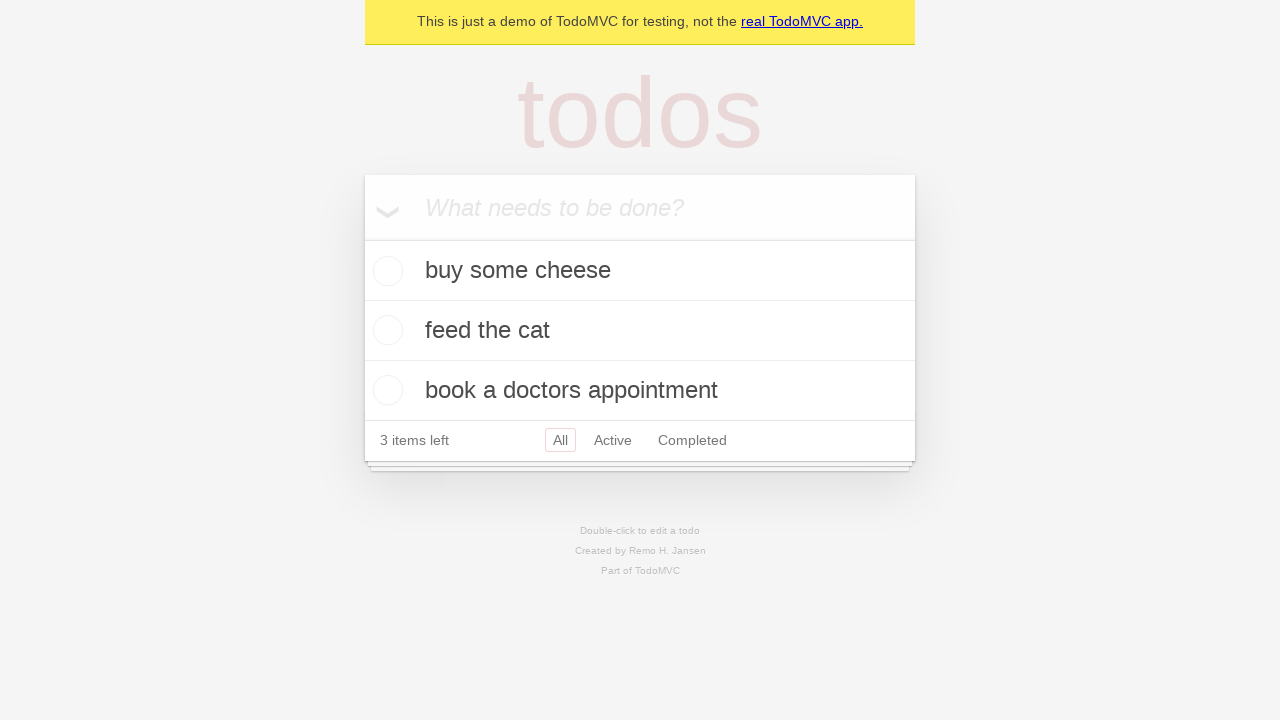